Tests a registration form by filling in all fields (first name, last name, username, email, password, phone, gender, birthday, department, job title, language preference) with randomly generated data and submitting the form.

Starting URL: https://practice.cydeo.com/registration_form

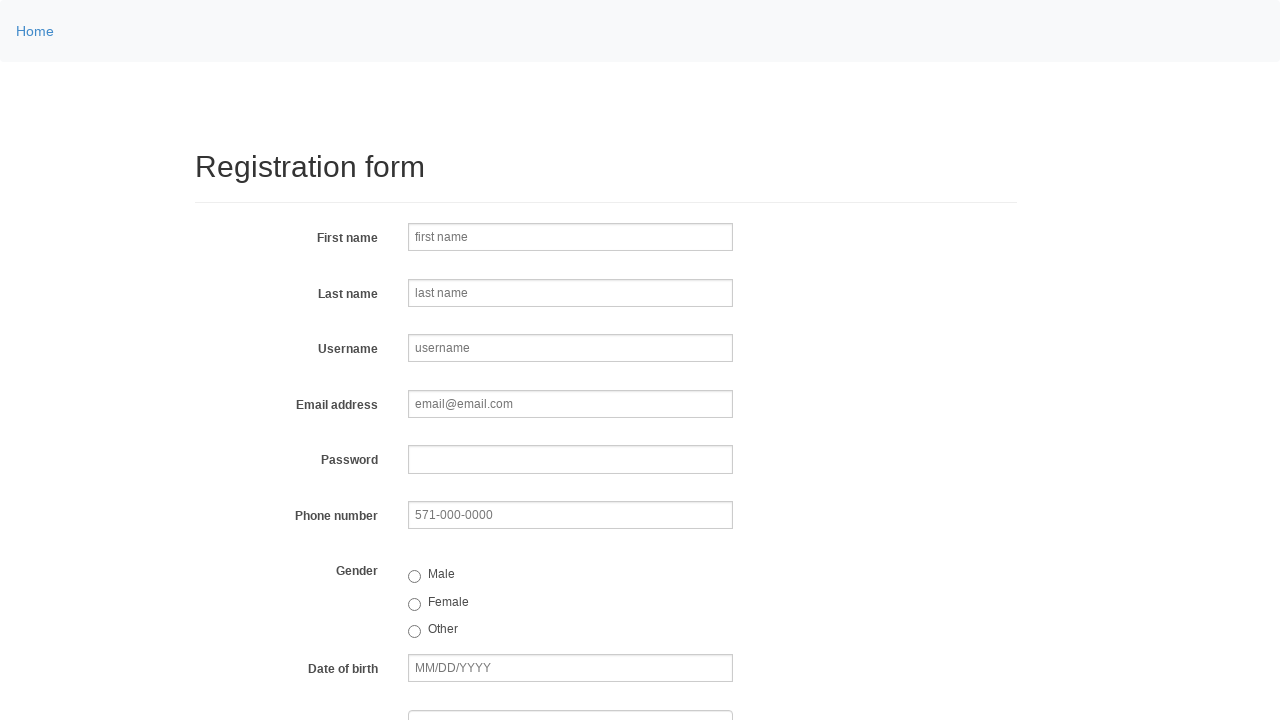

Filled first name field with 'Marcus' on input[placeholder='first name']
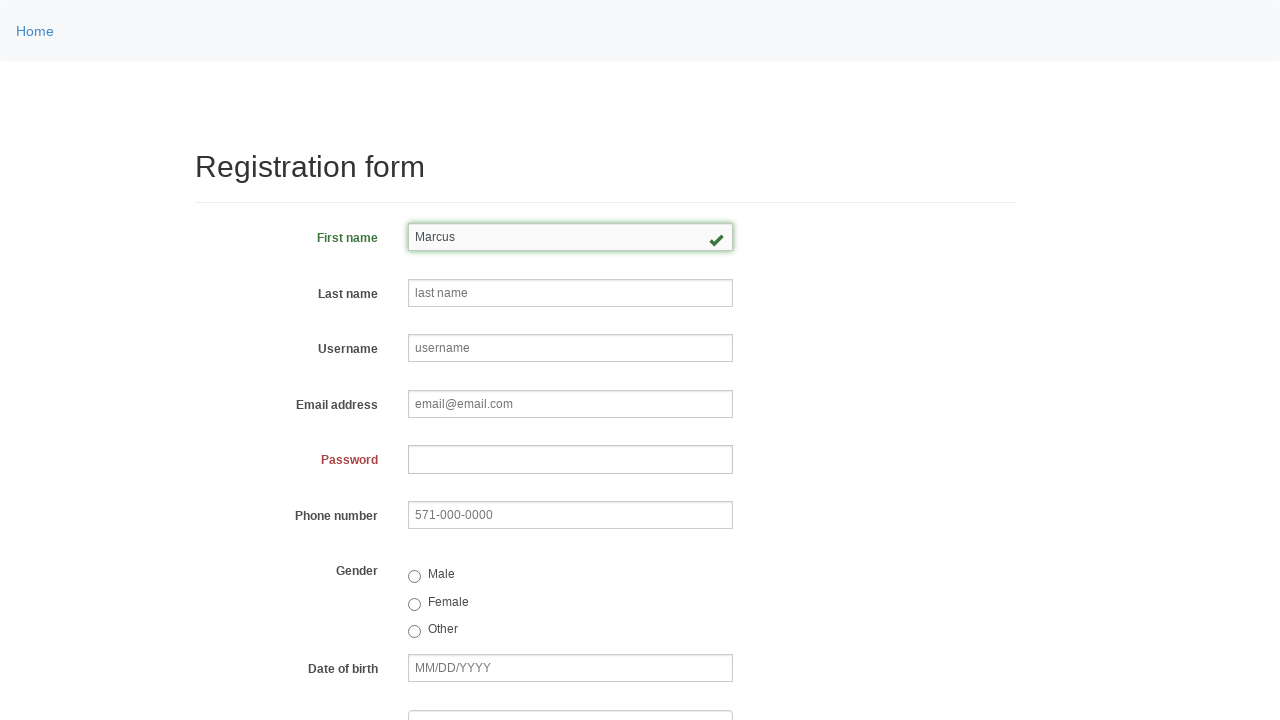

Filled last name field with 'Henderson' on input[name='lastname']
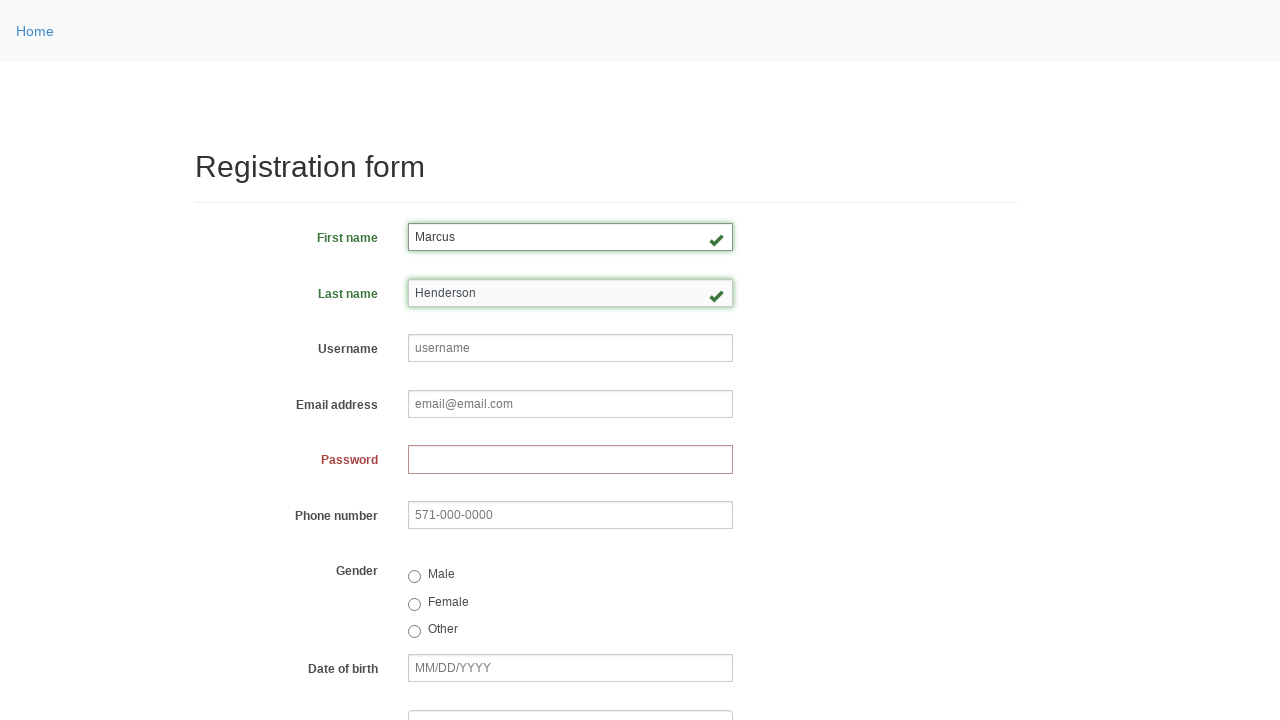

Filled username field with 'marcushenderson92' on input[name='username']
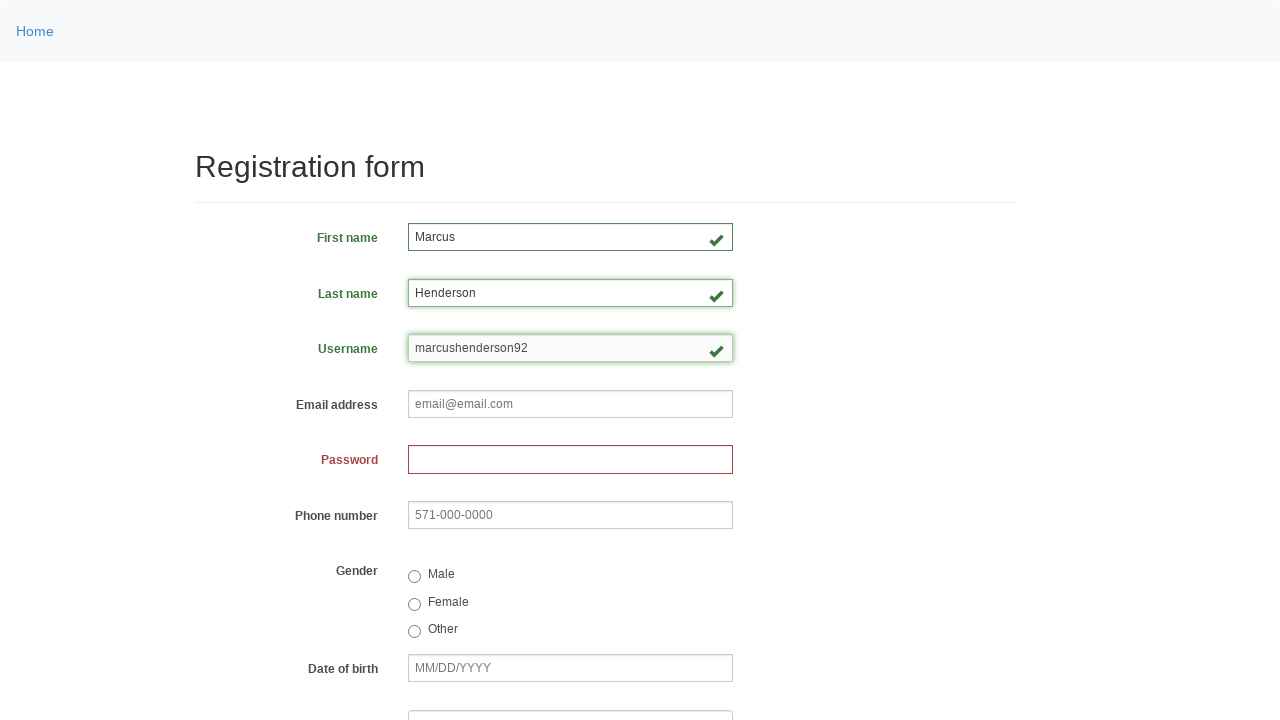

Filled email field with 'marcus.henderson@example.com' on input[name='email']
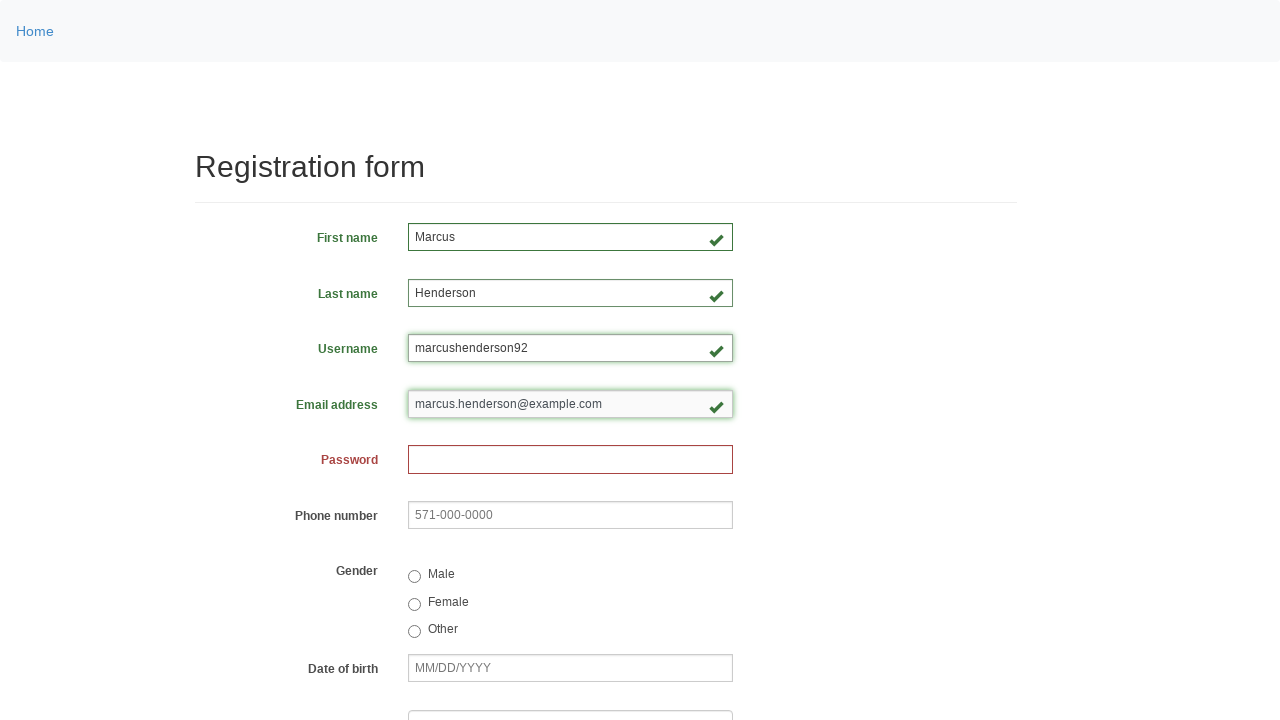

Filled password field with secure password on input[type='password']
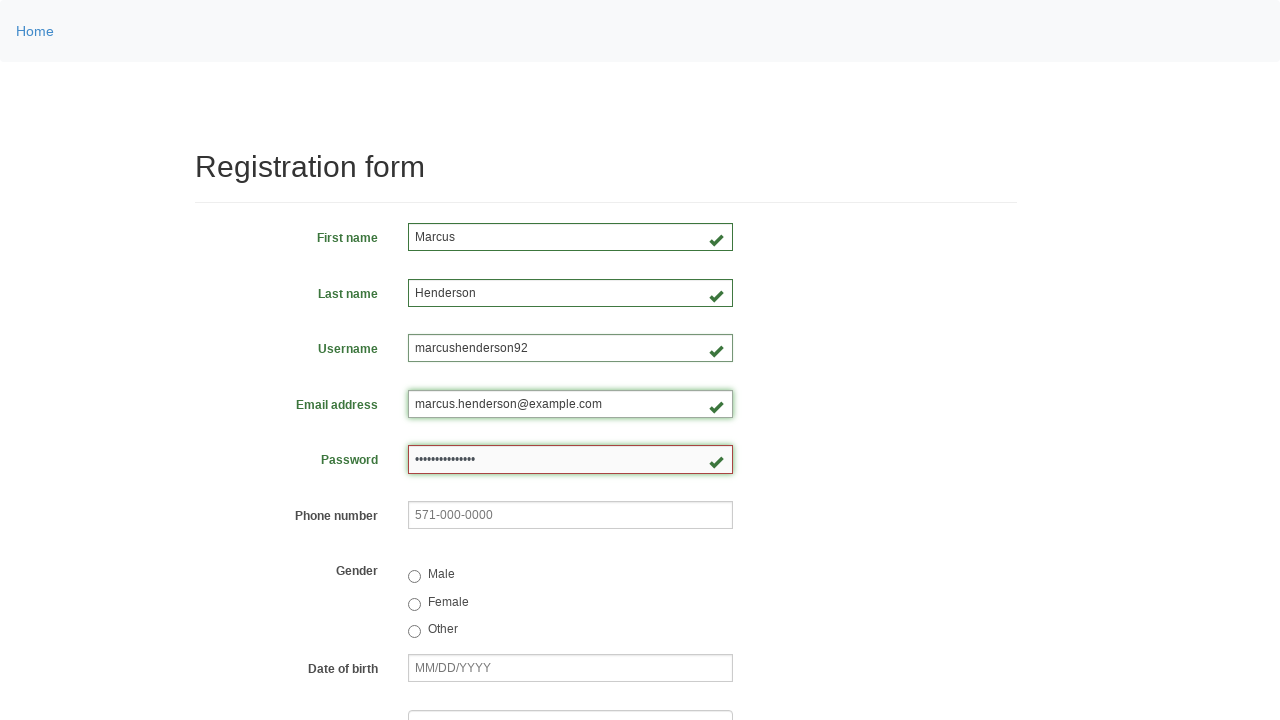

Filled phone number field with '312-456-7890' on input[name='phone']
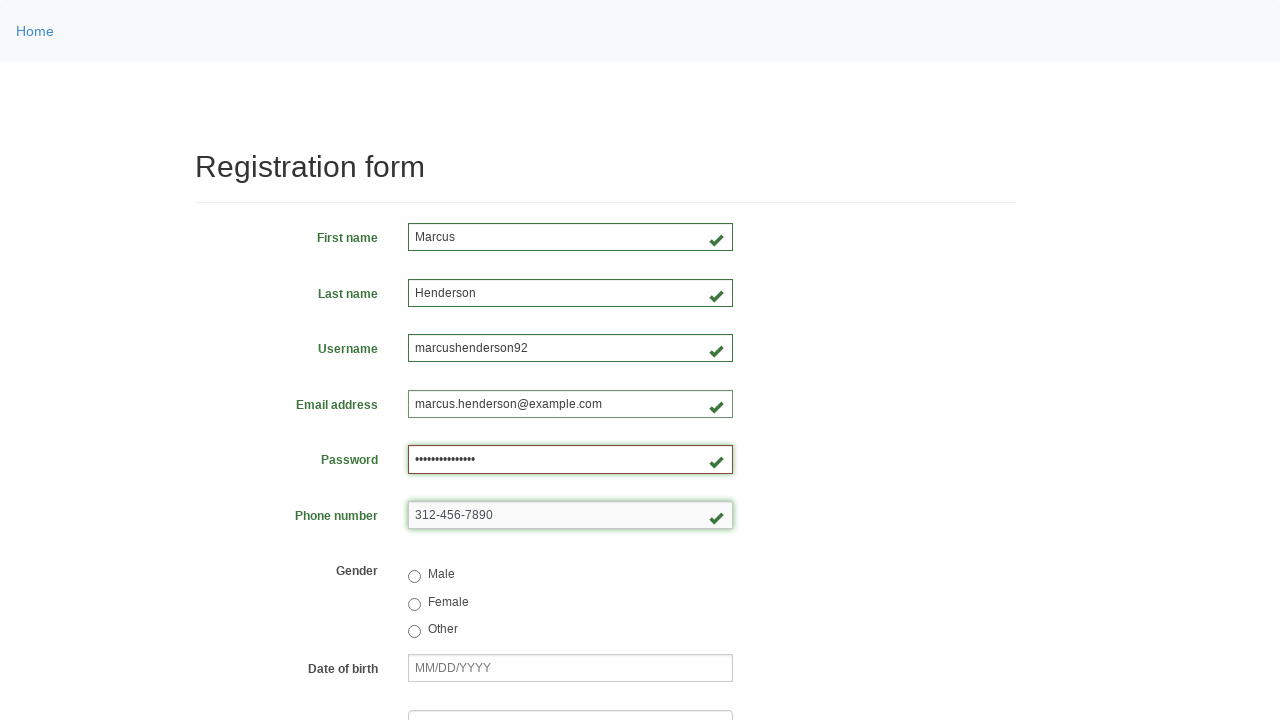

Selected 'male' gender option at (414, 577) on input[type='radio'][value='male']
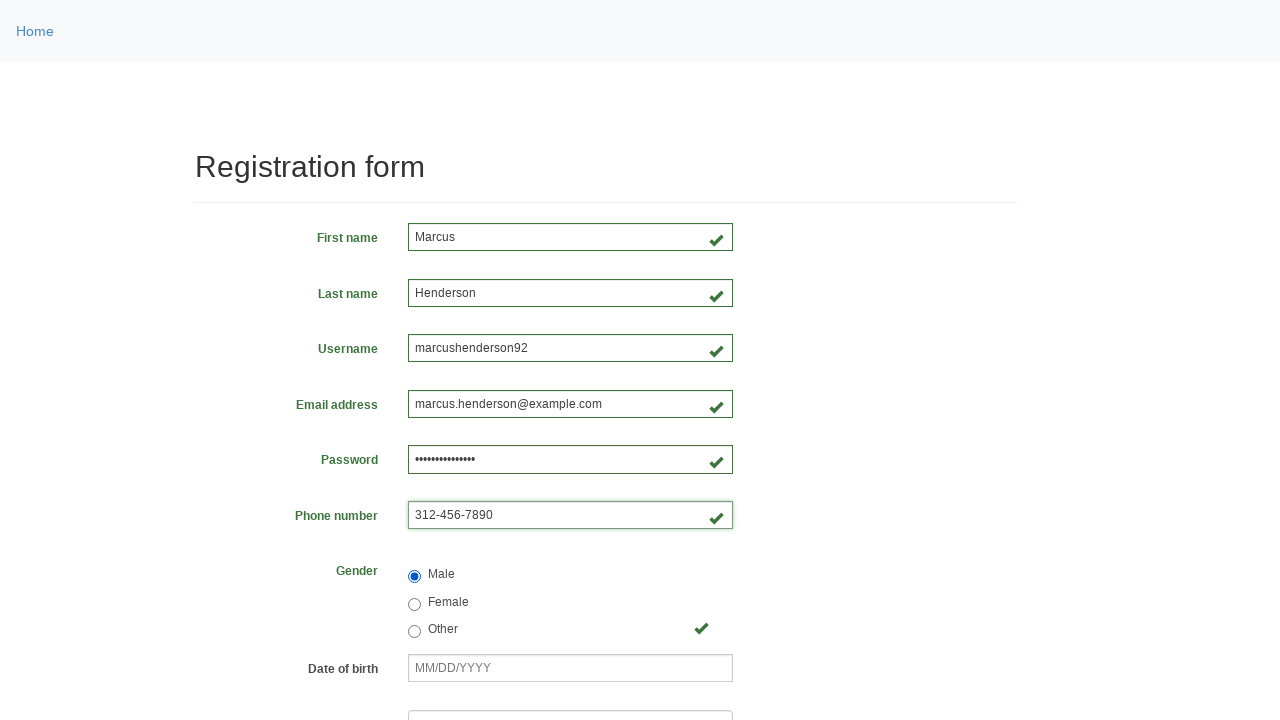

Filled birthday field with '03/06/2005' on input[name='birthday']
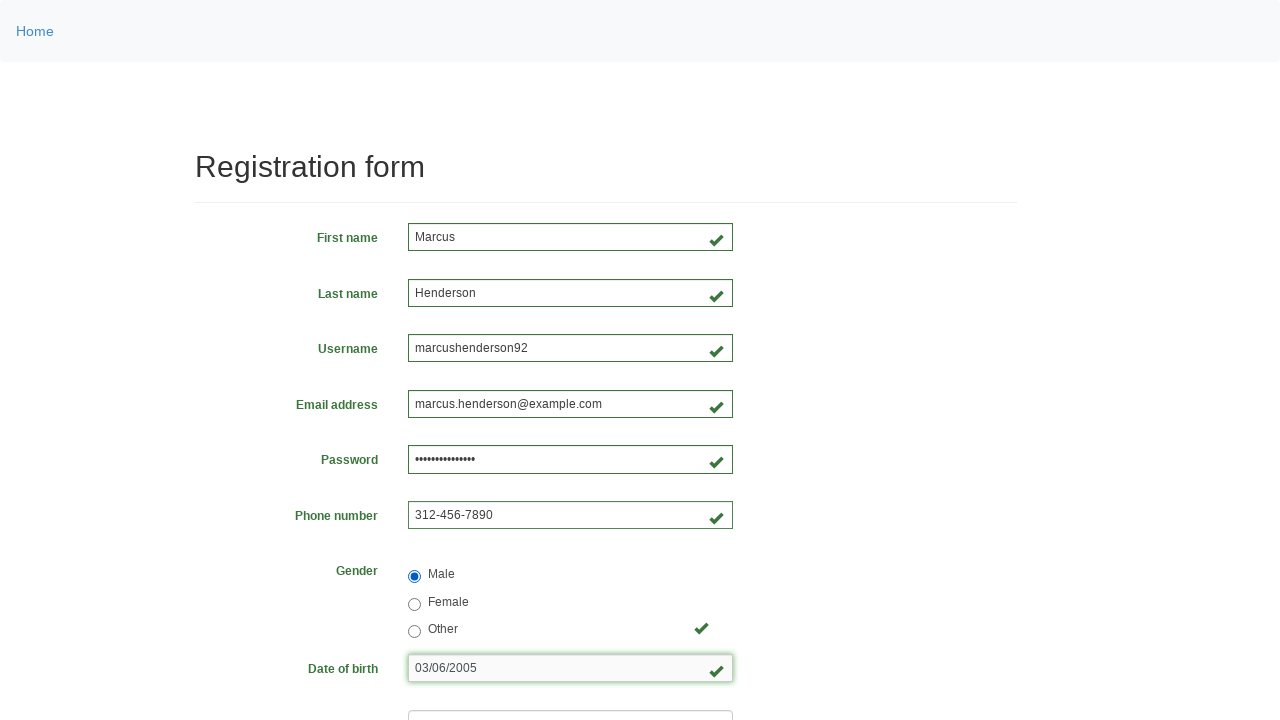

Selected 'DE' from department dropdown on select[name='department']
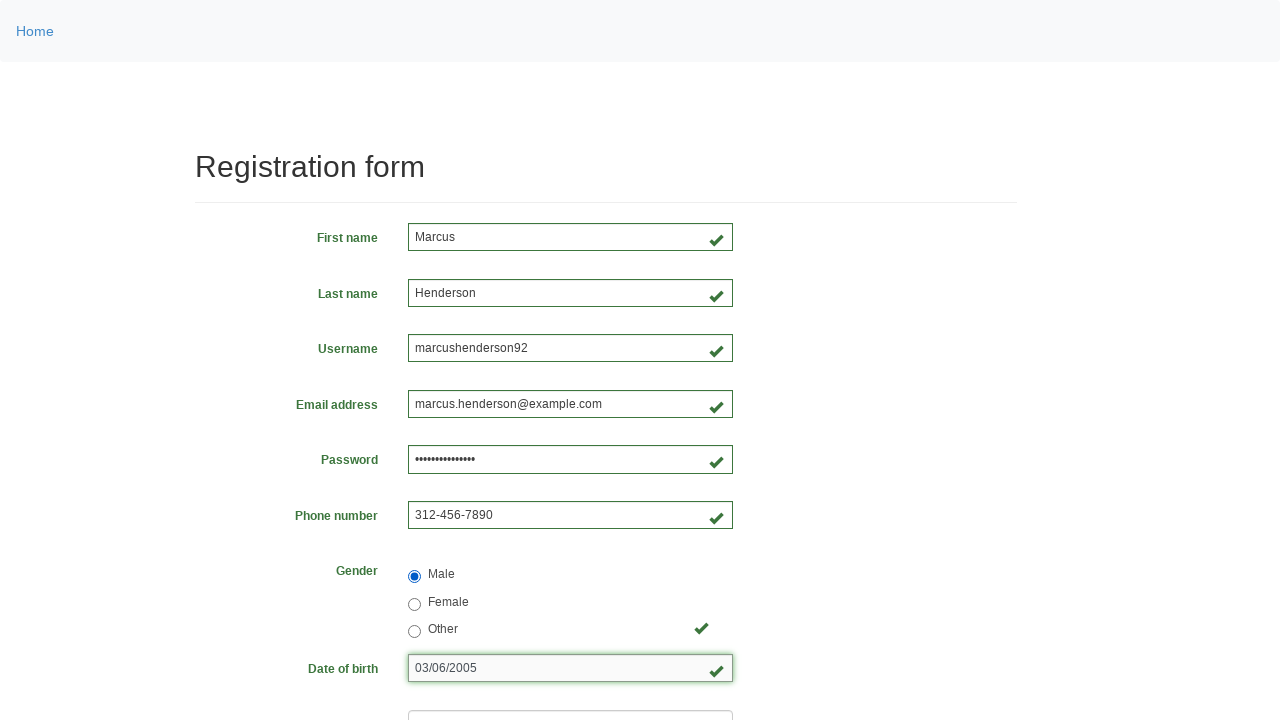

Selected job title by index 2 on select[name='job_title']
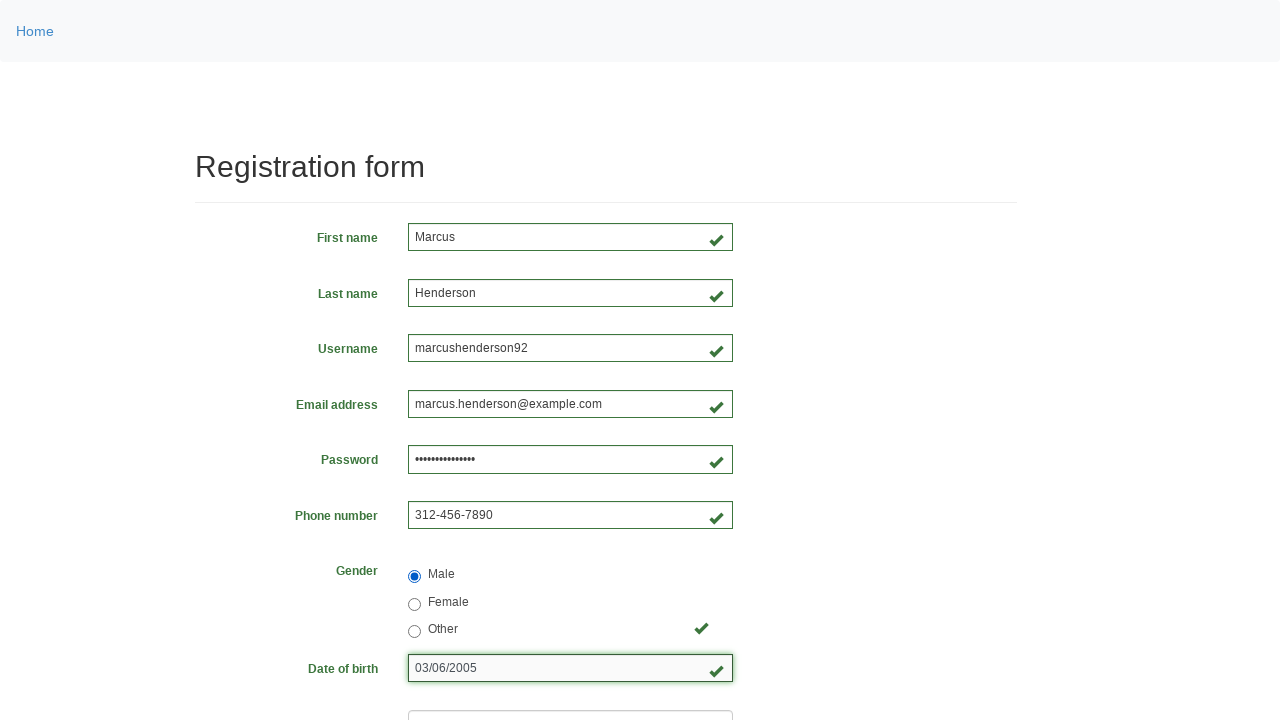

Checked language preference checkbox at (465, 468) on #inlineCheckbox2
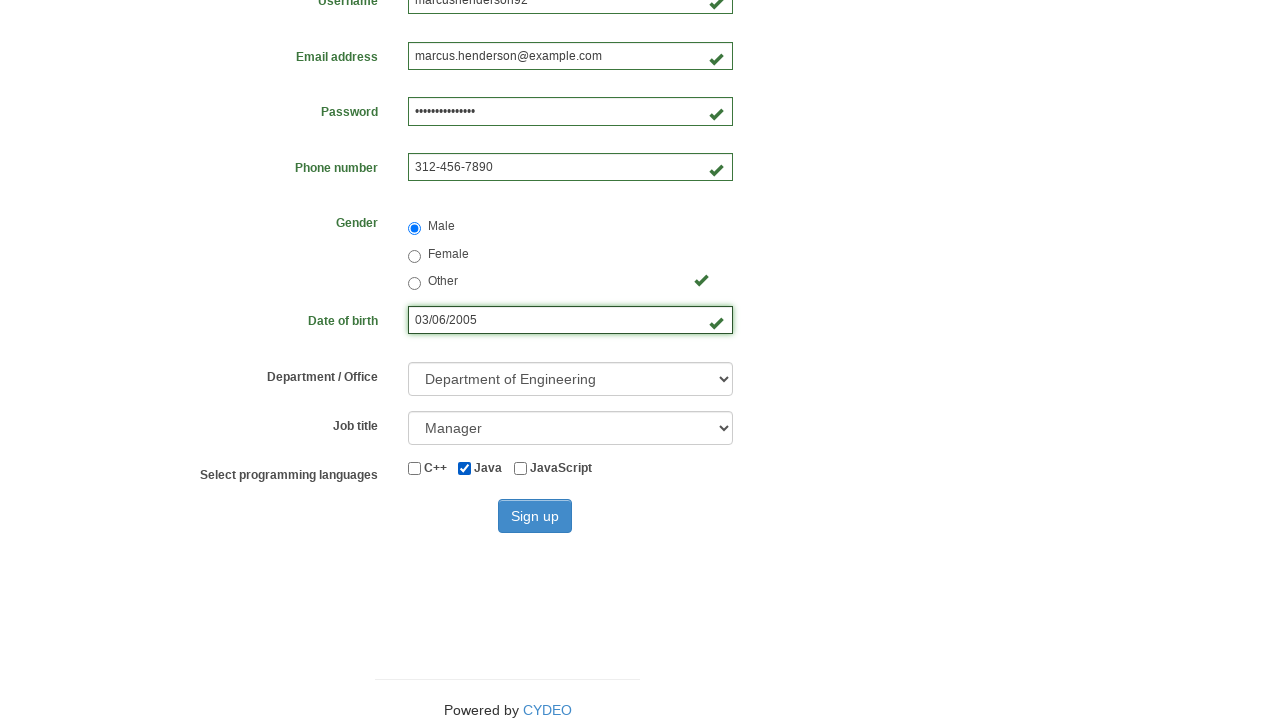

Clicked sign up button to submit registration form at (535, 516) on #wooden_spoon
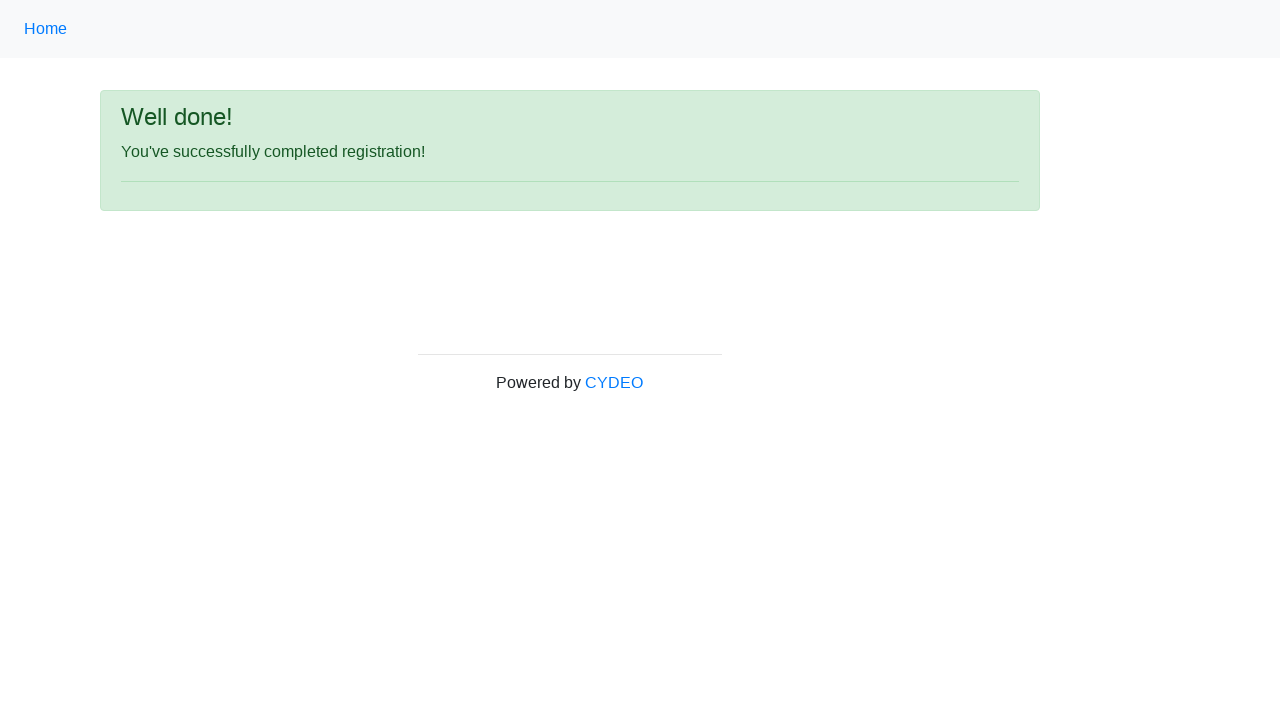

Successfully navigated to registration confirmation page
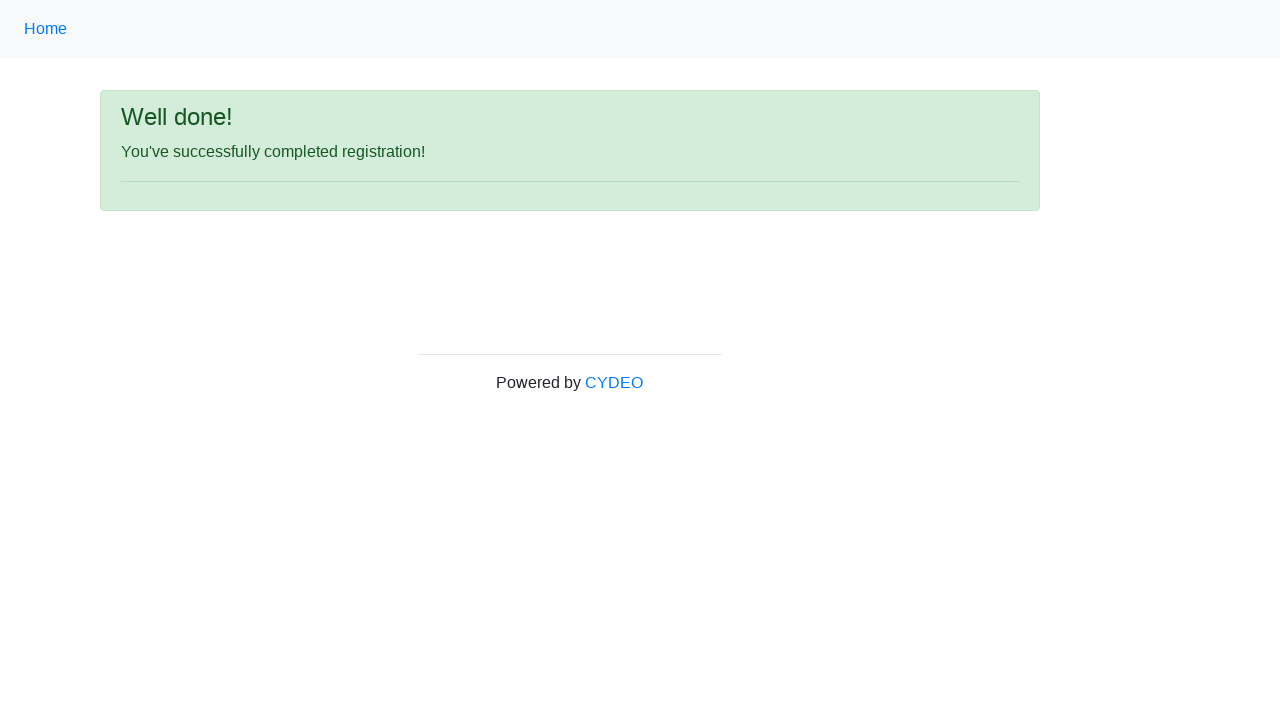

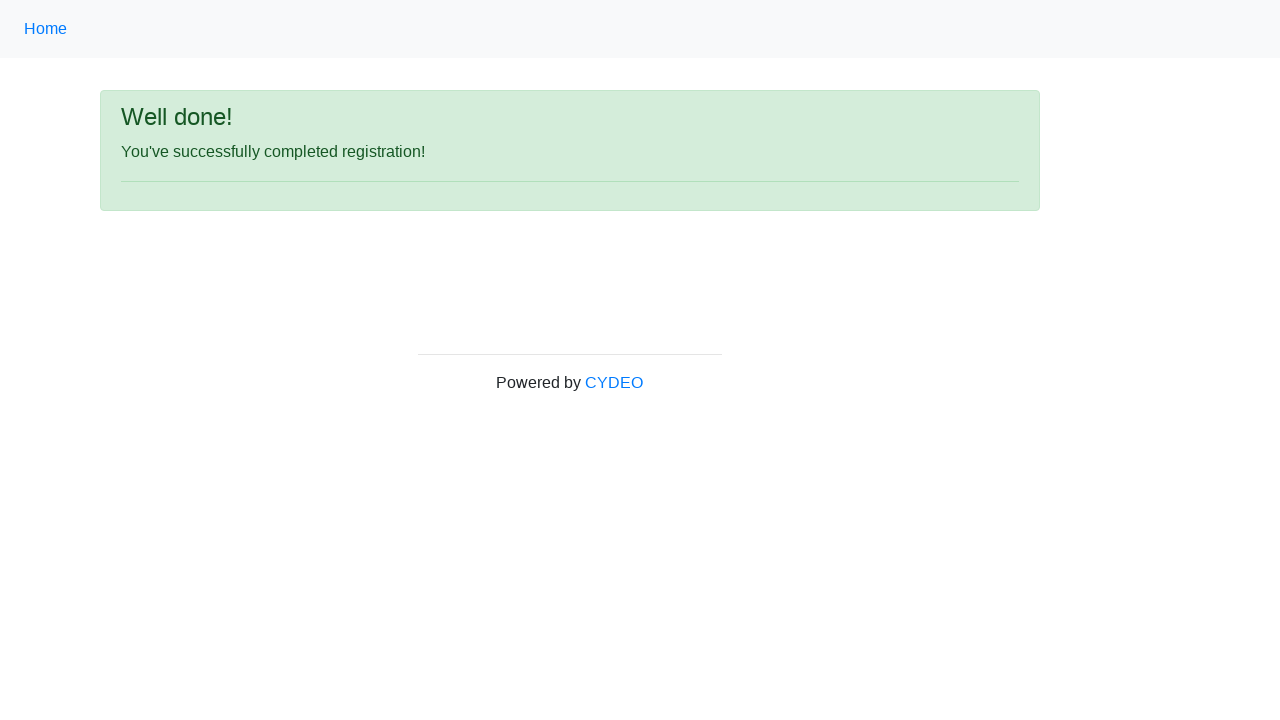